Verifies that a blog post link about virtualization and containerization is visible, clicks it to navigate to the article, and confirms the page title and an image are displayed correctly.

Starting URL: https://yumis56.github.io/is373-project

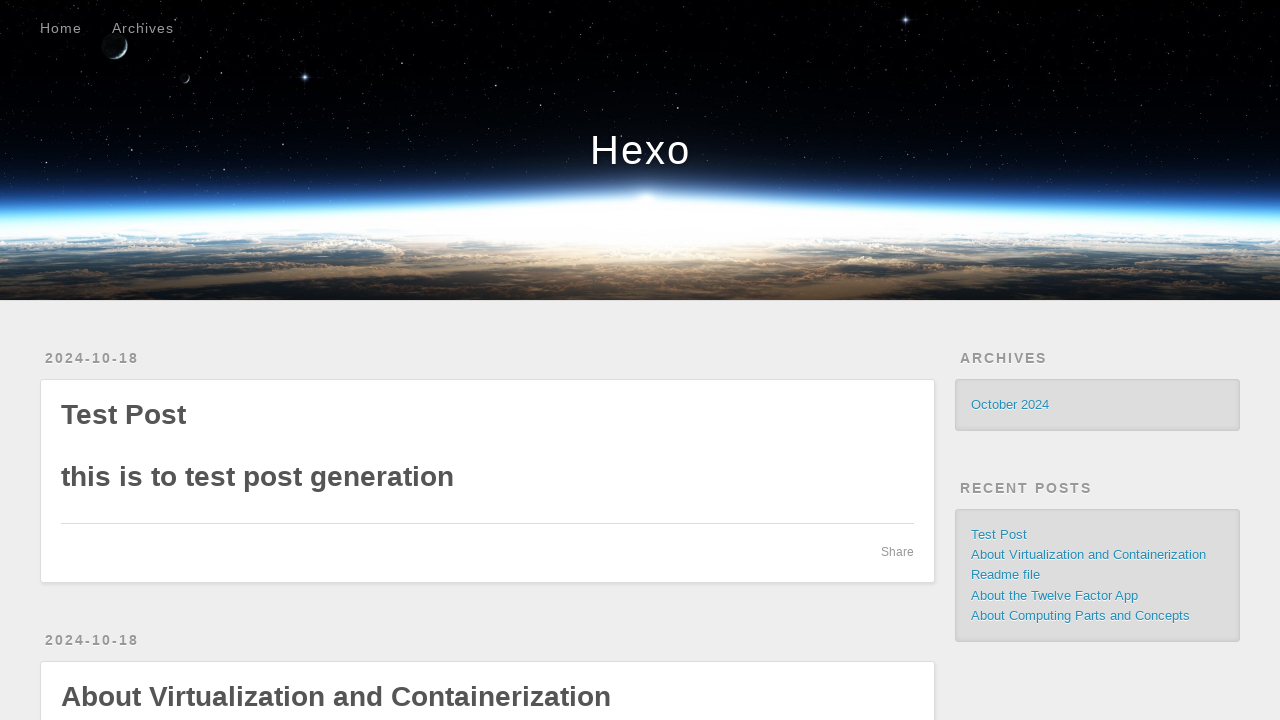

Located the virtualization and containerization blog post link
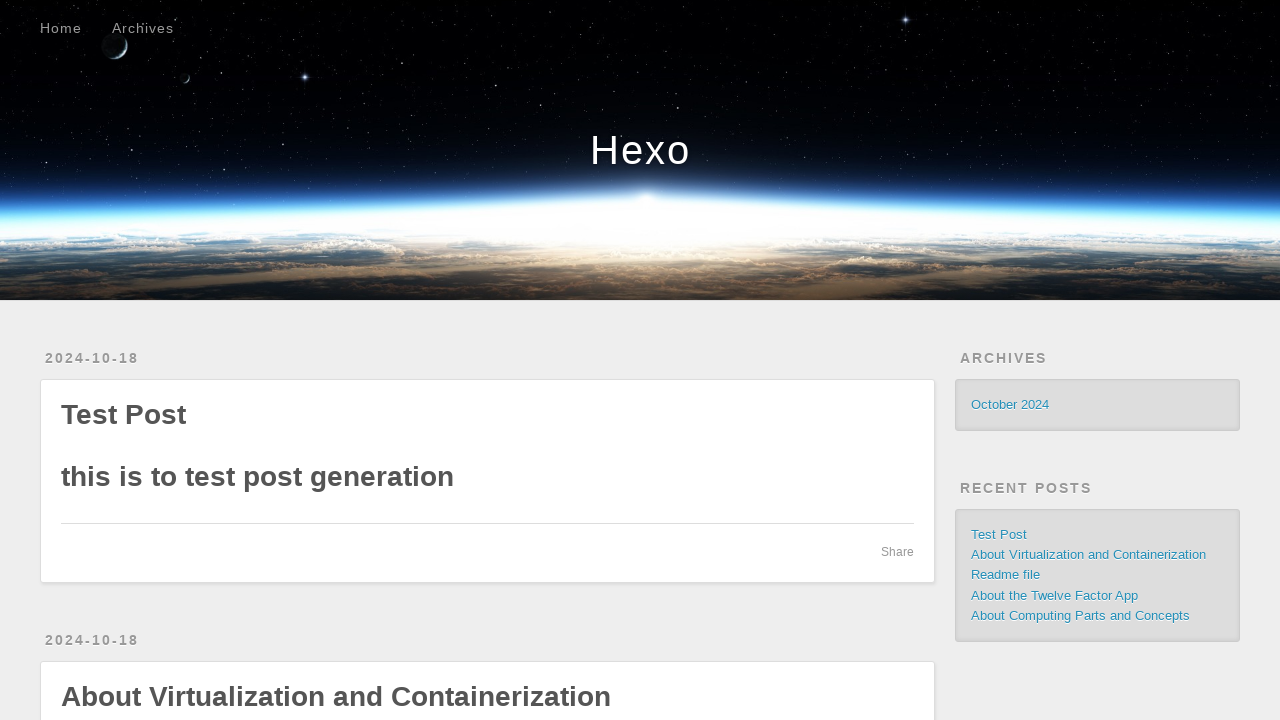

Verified the blog post link is visible on the page
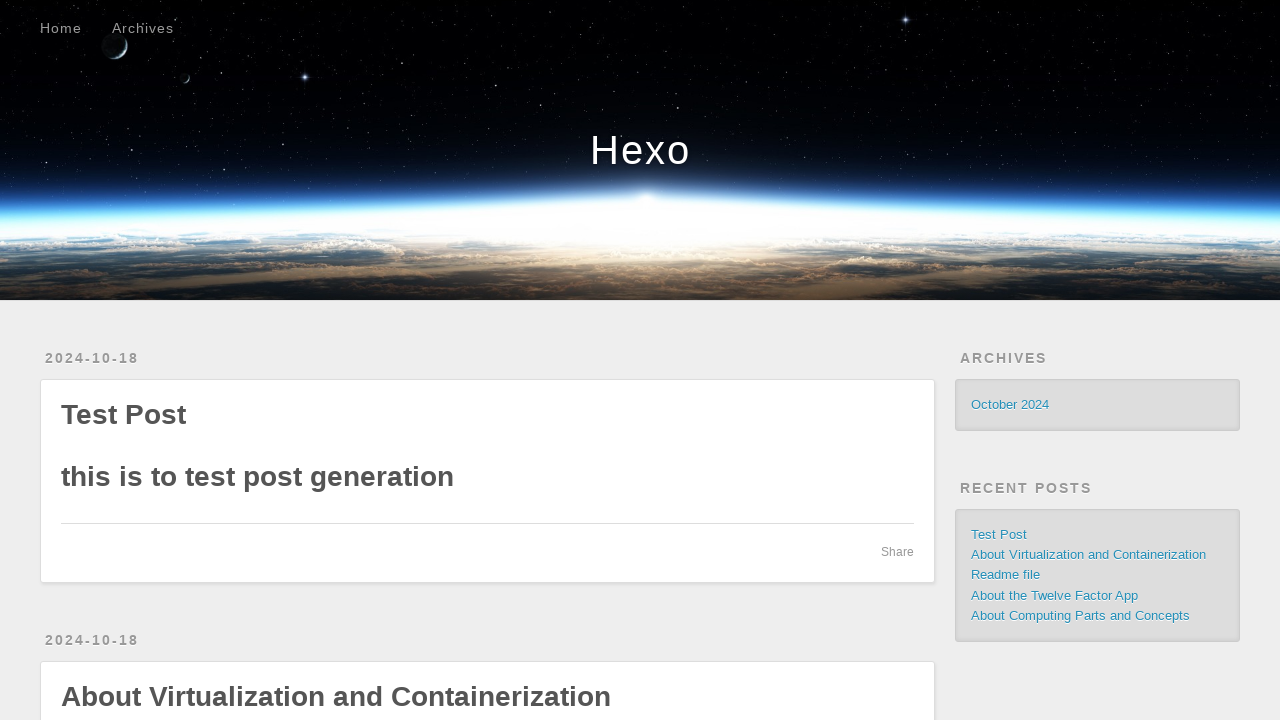

Verified the blog post link has the correct text 'About Virtualization and Containerization'
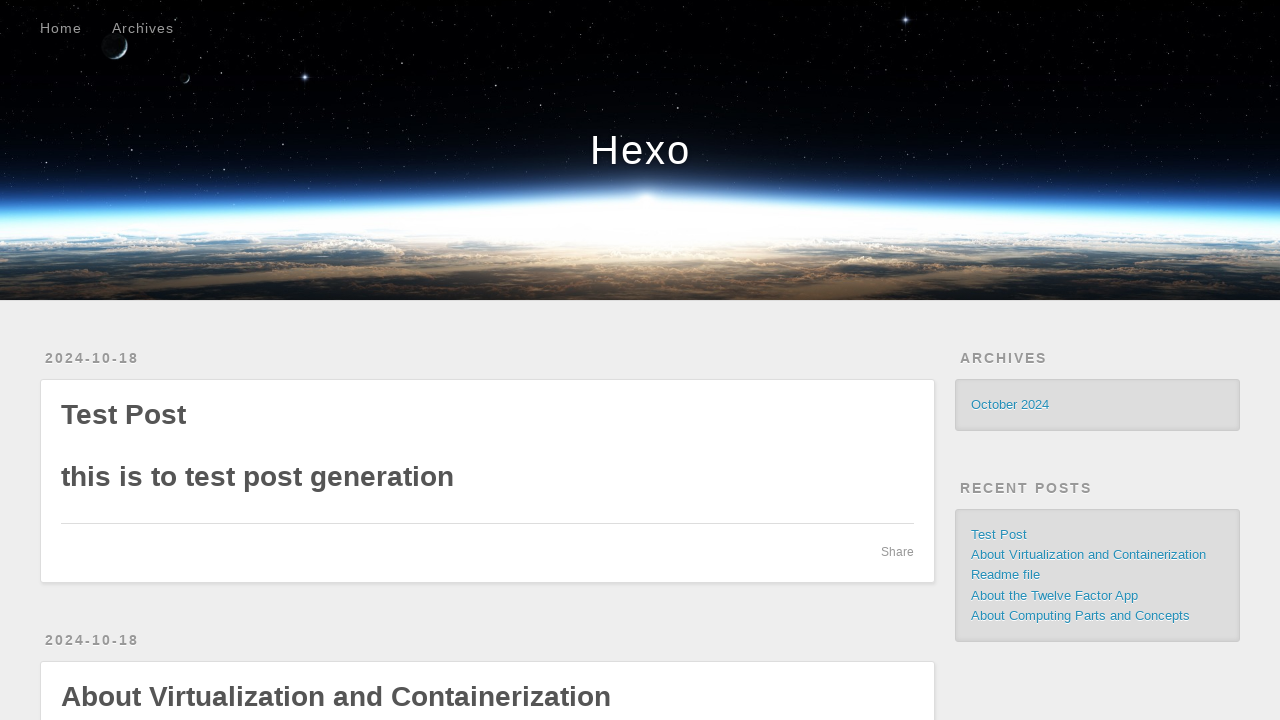

Clicked on the blog post link to navigate to the article at (336, 697) on a.p-name.article-title[href="/is373-project/2024/10/18/virtualization-containeri
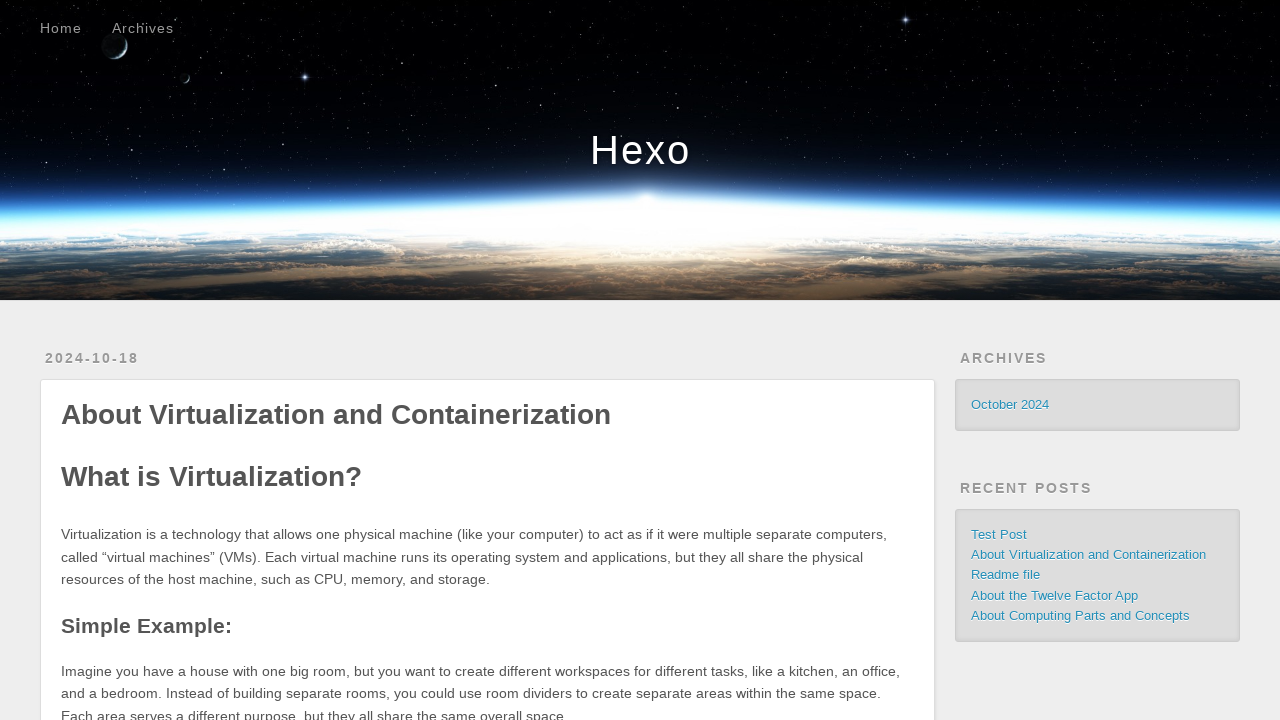

Verified the page URL contains 'virtualization-containerization'
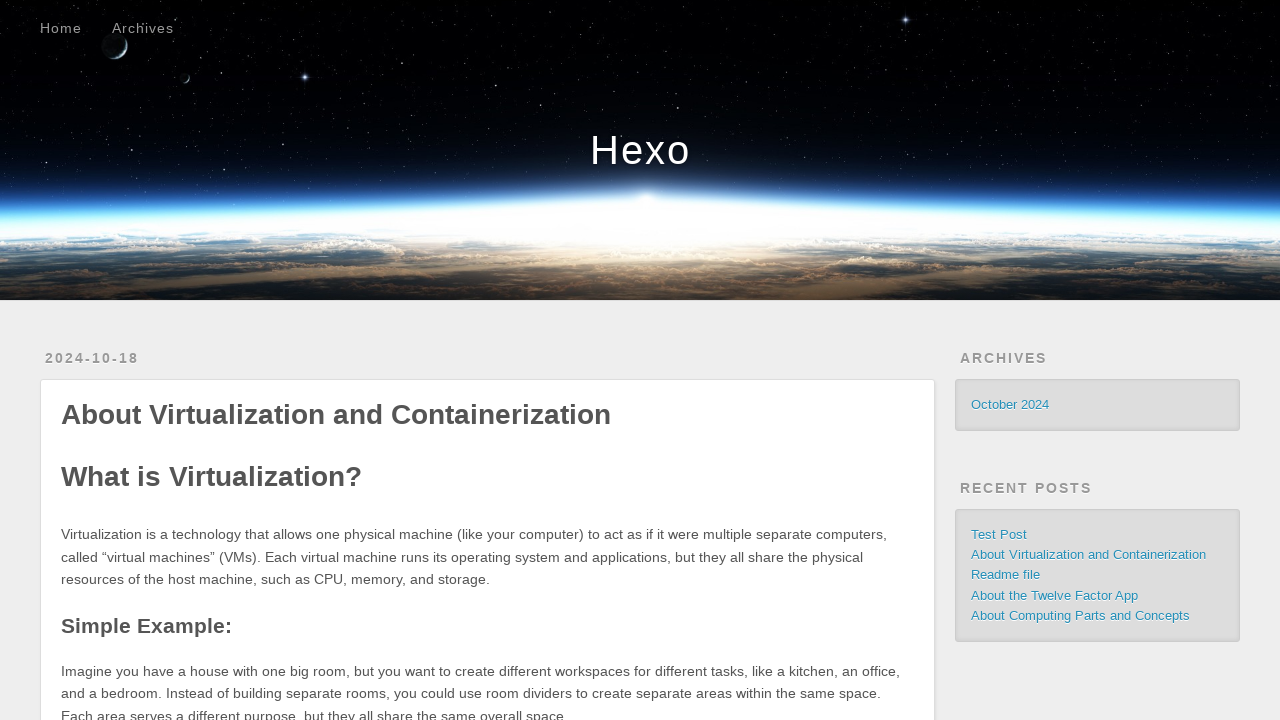

Verified the page title contains 'About Virtualization and Containerization'
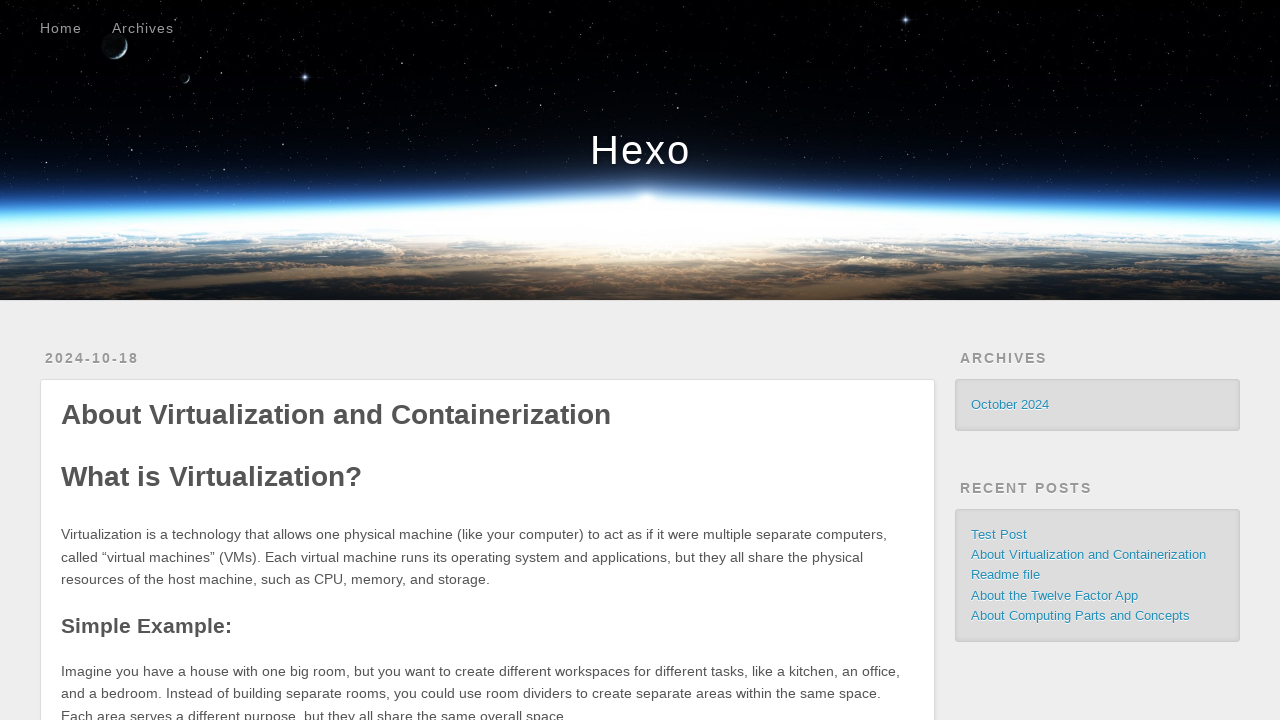

Located the virtualization vs containerization image
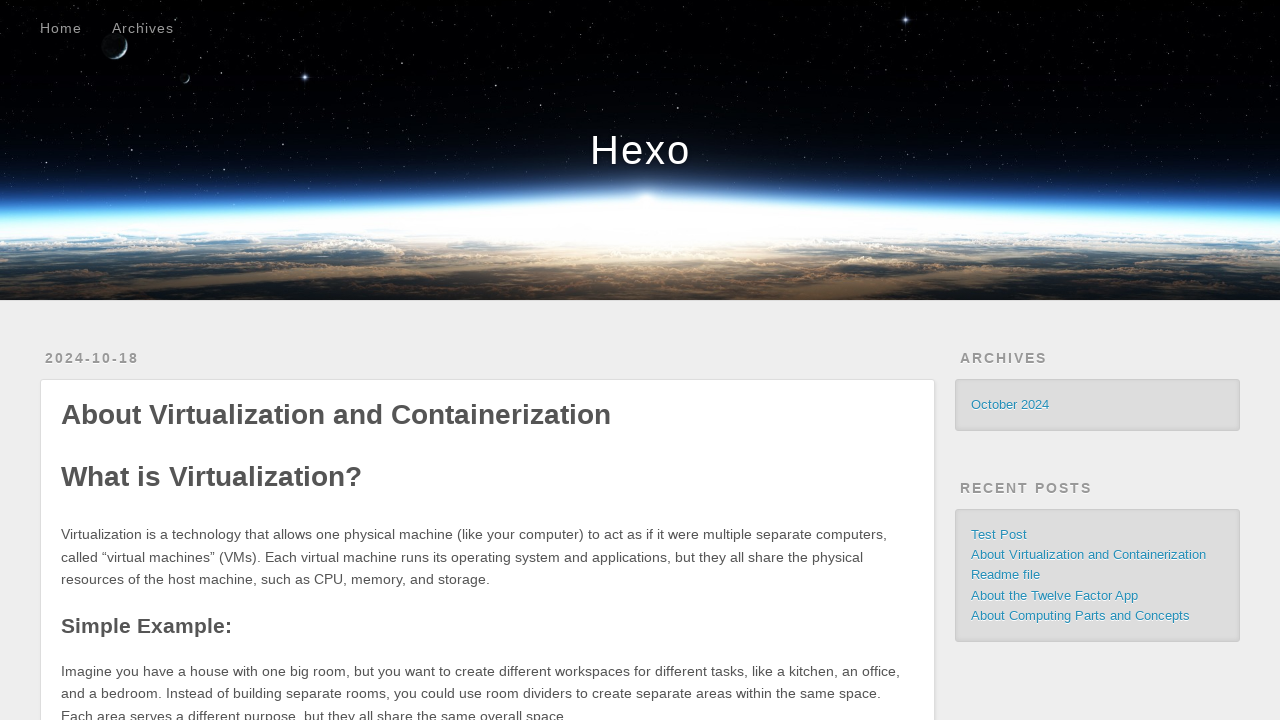

Verified the virtualization vs containerization image is visible on the article page
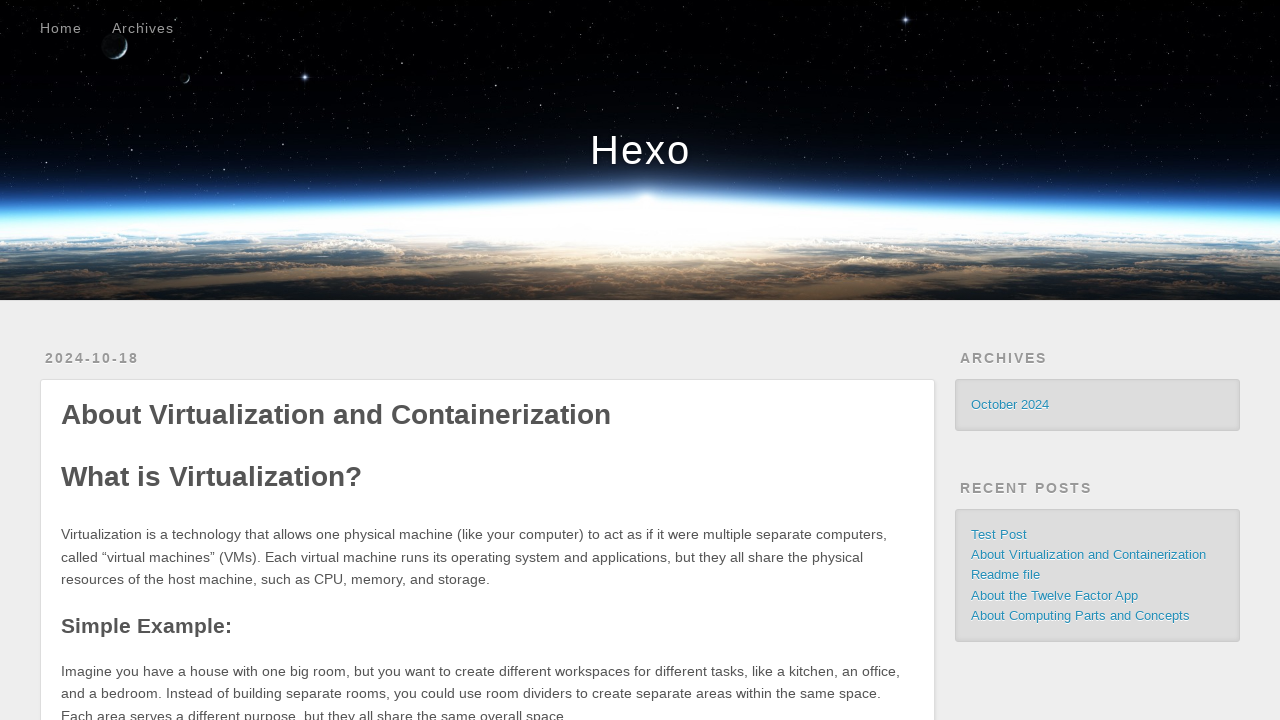

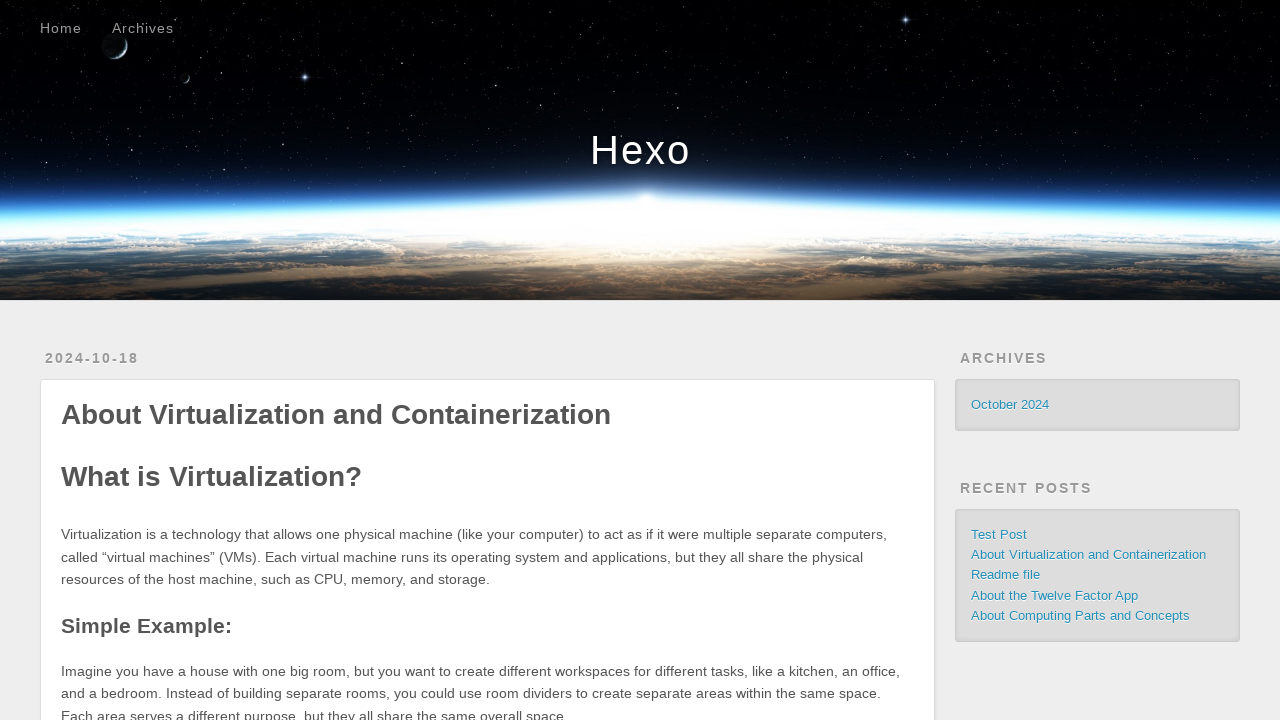